Tests web table interactions by navigating to sortable data tables and verifying table structure

Starting URL: https://the-internet.herokuapp.com

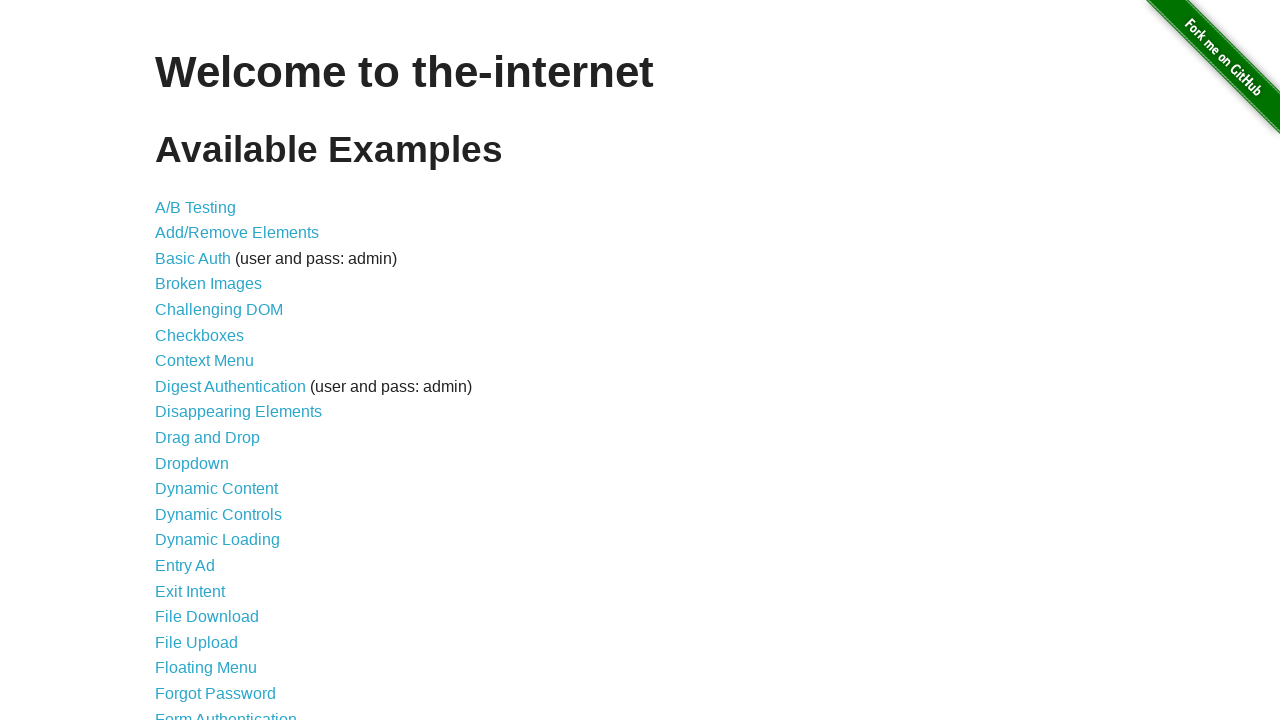

Clicked on Sortable Data Tables link at (230, 574) on a:has-text('Sortable Data Tables')
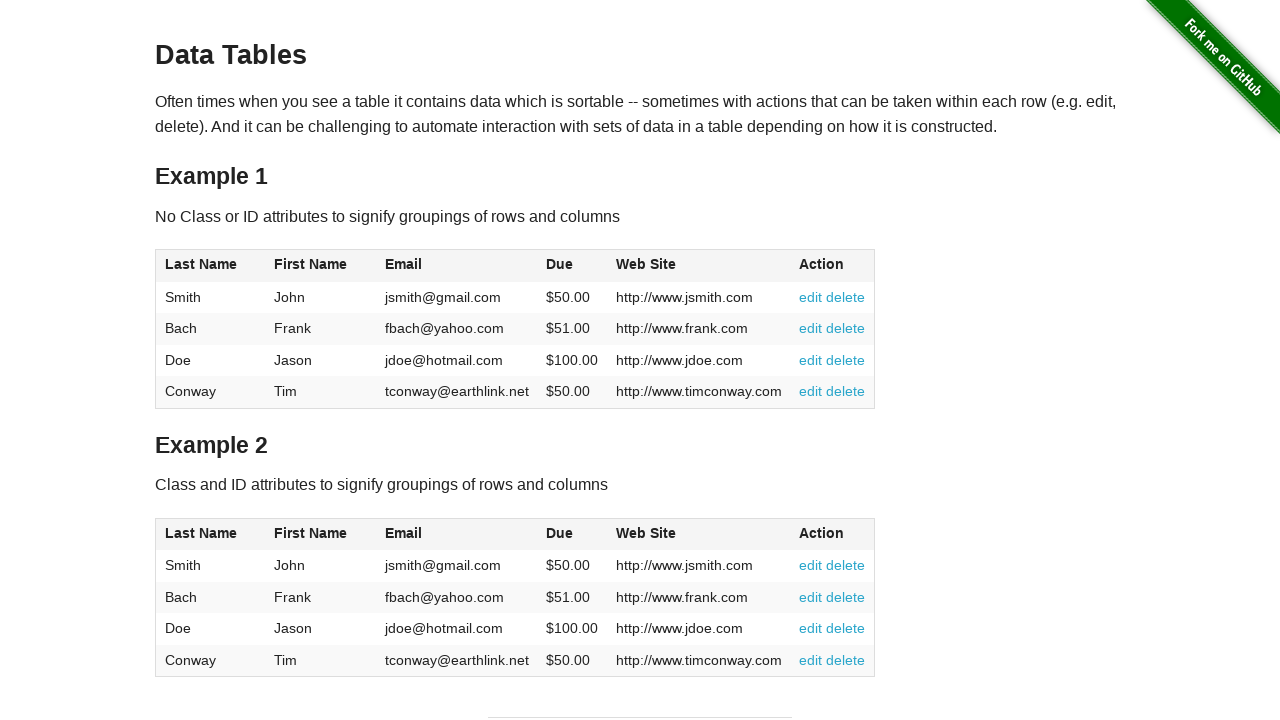

Table #table1 loaded successfully
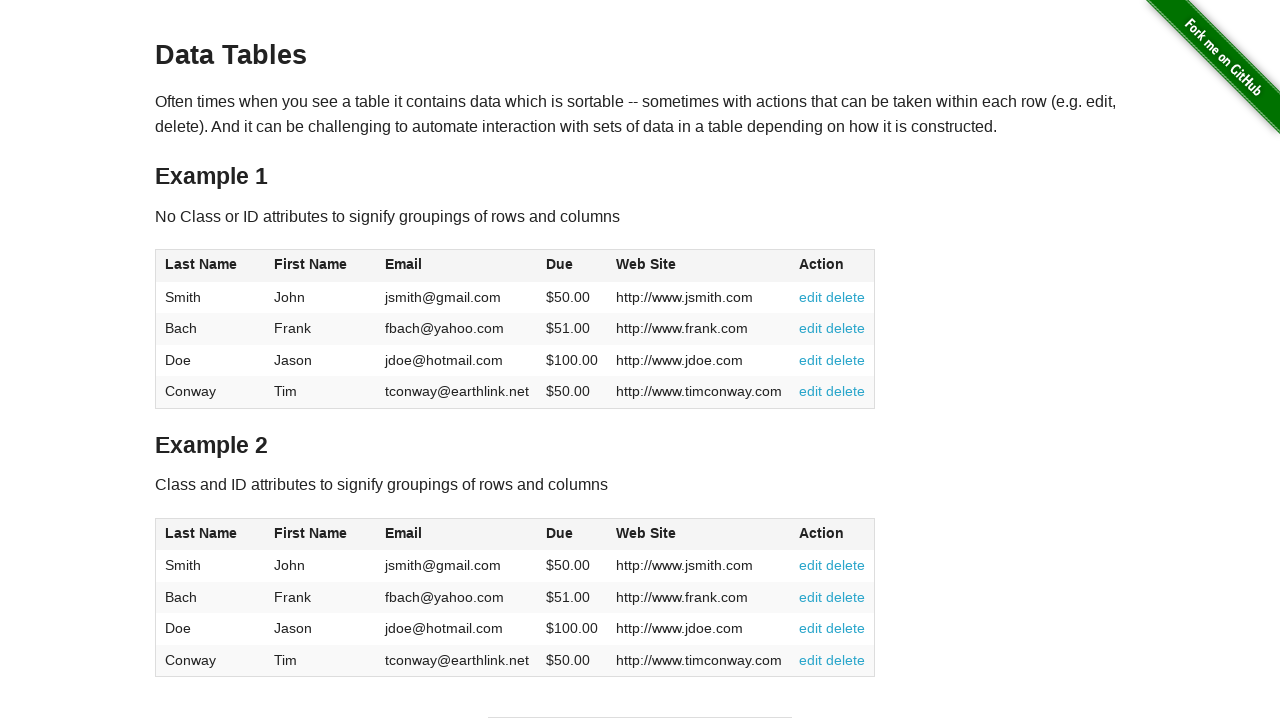

Located table rows in #table1 tbody
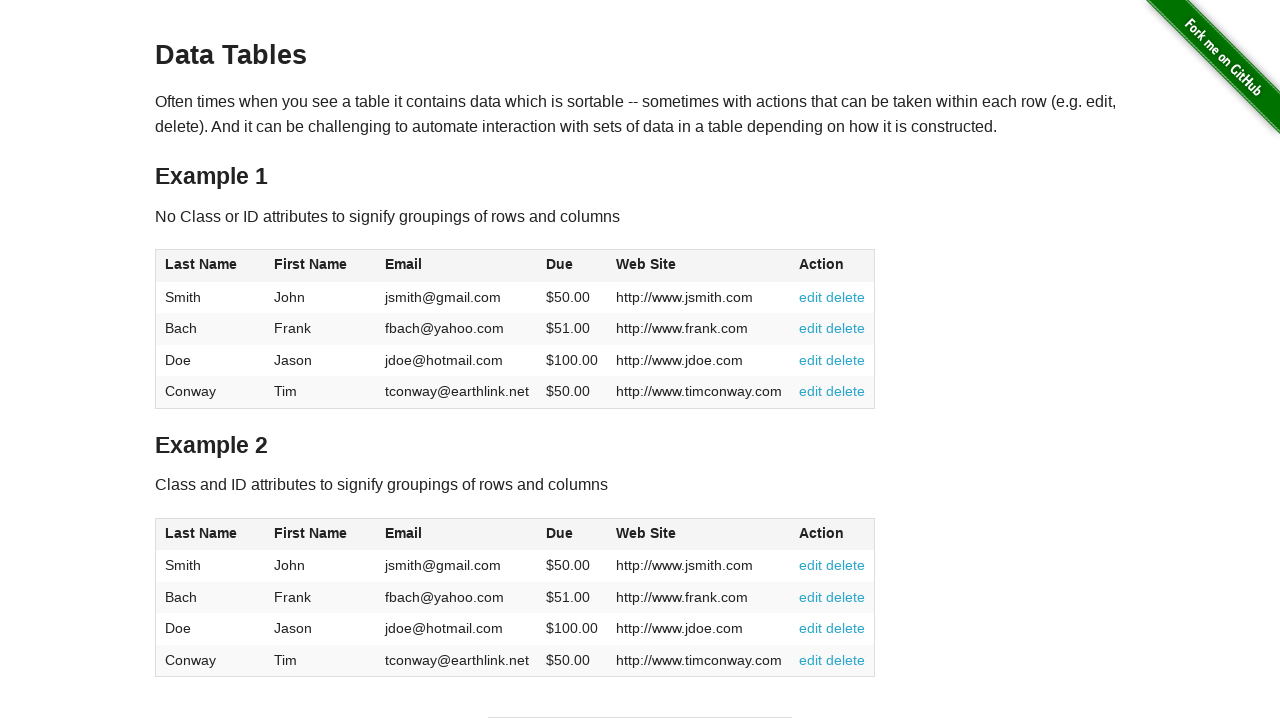

Located table header columns in #table1
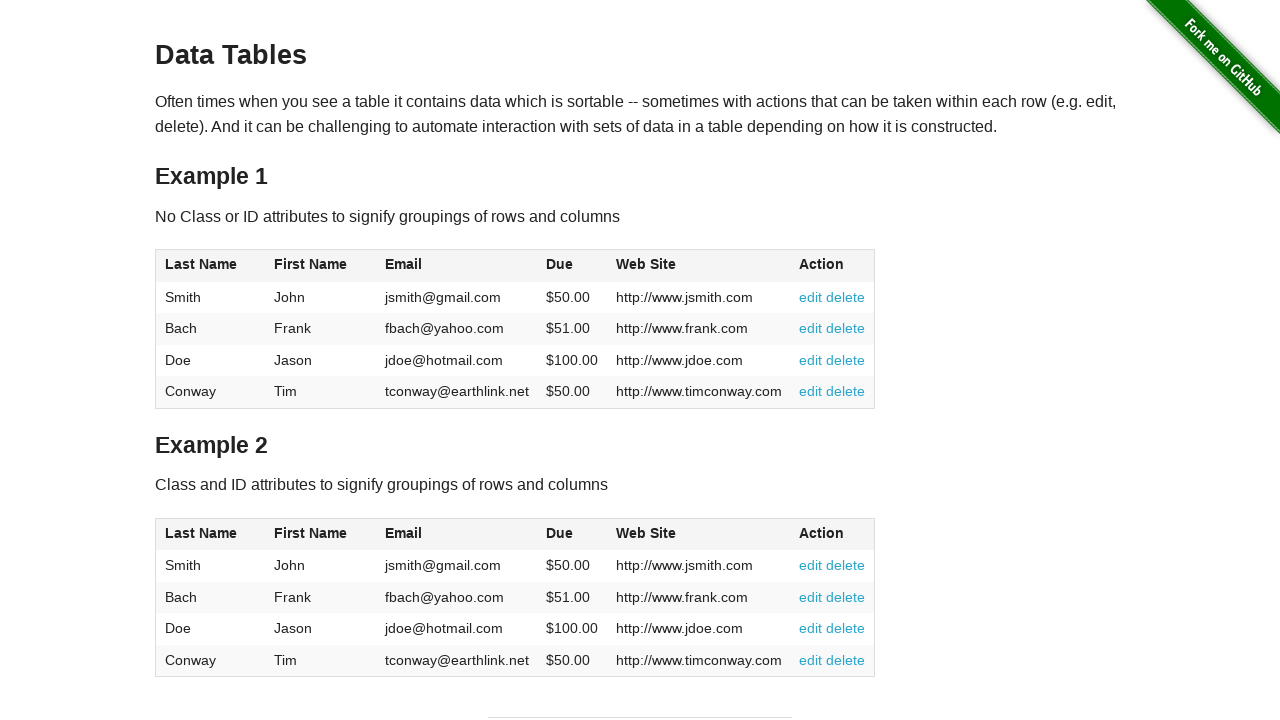

Navigated back to home page at https://the-internet.herokuapp.com
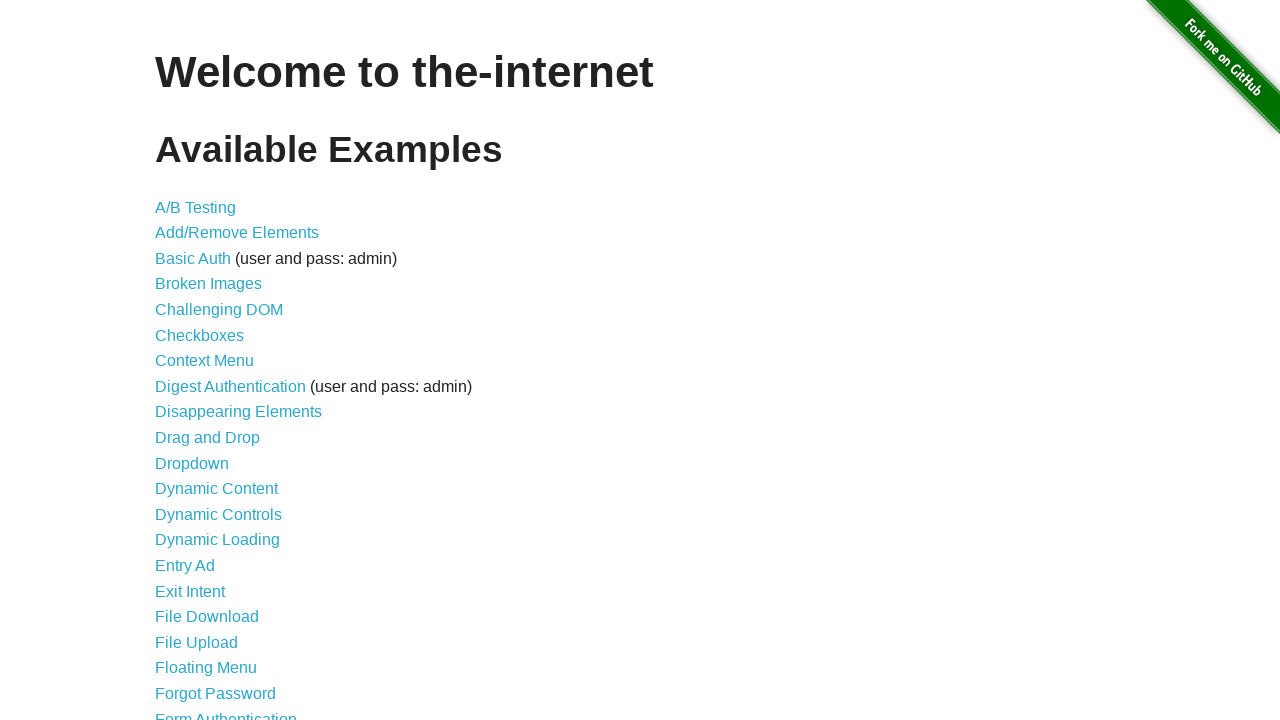

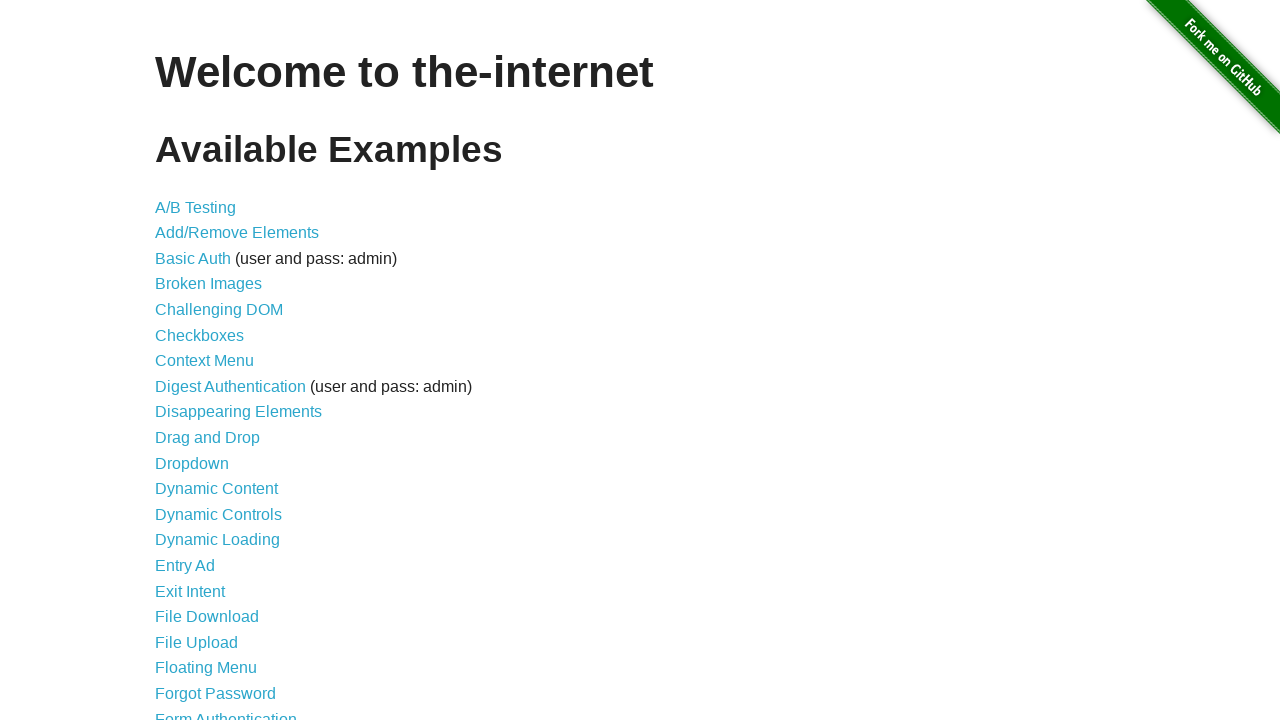